Tests date picker functionality by navigating to the date picker section and filling in the current date

Starting URL: https://demoapps.qspiders.com/ui?scenario=1

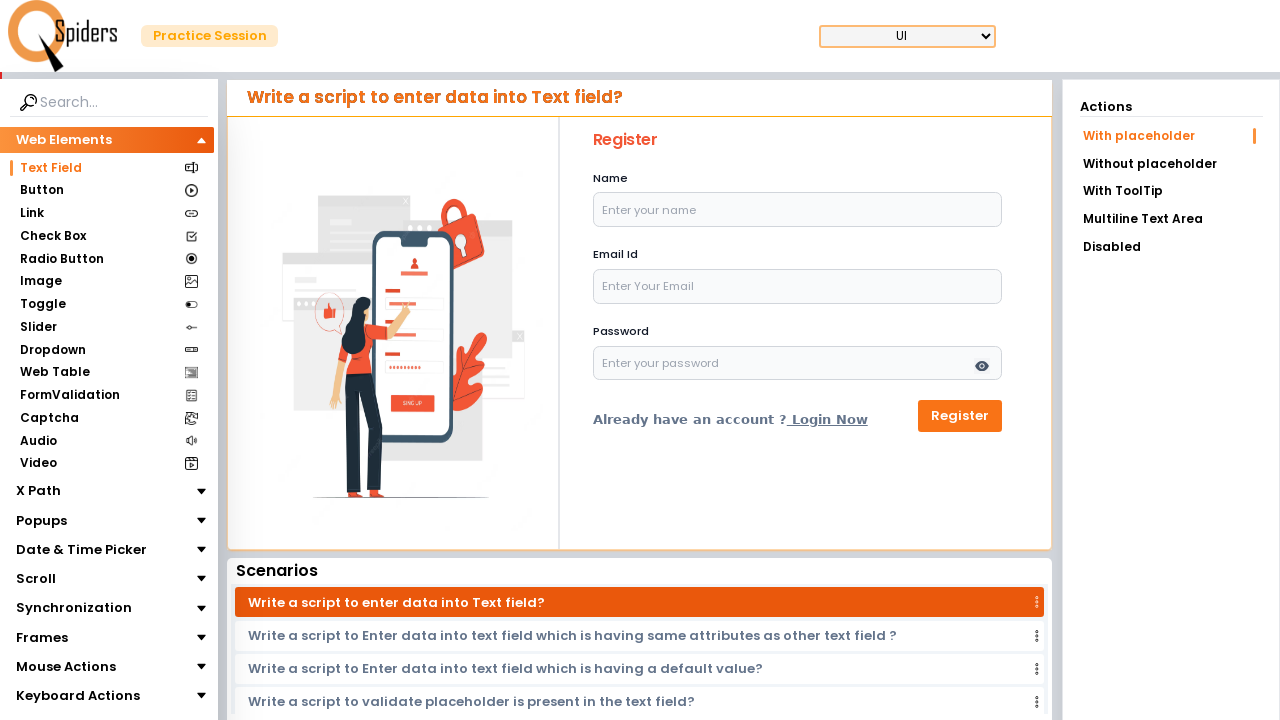

Clicked on 'Date & Time Picker' section at (82, 550) on xpath=//section[text()='Date & Time Picker']
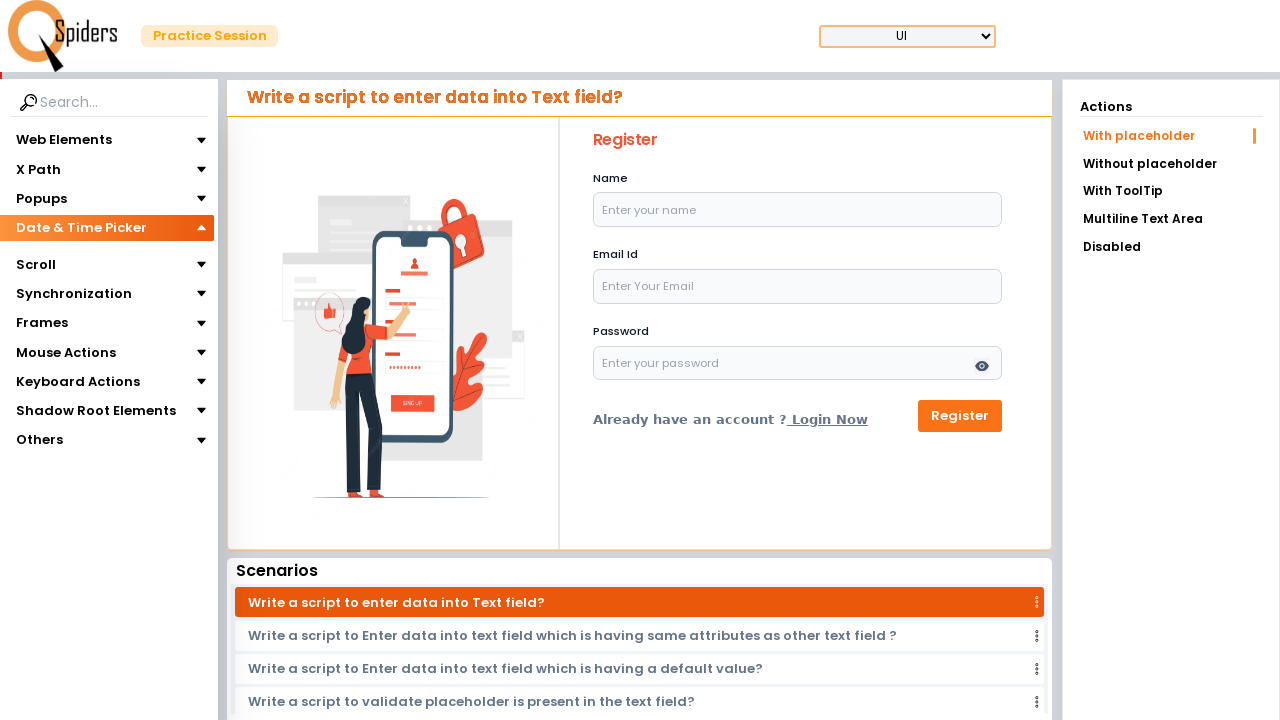

Clicked on 'Date Picker' subsection at (56, 256) on xpath=//section[text()='Date Picker']
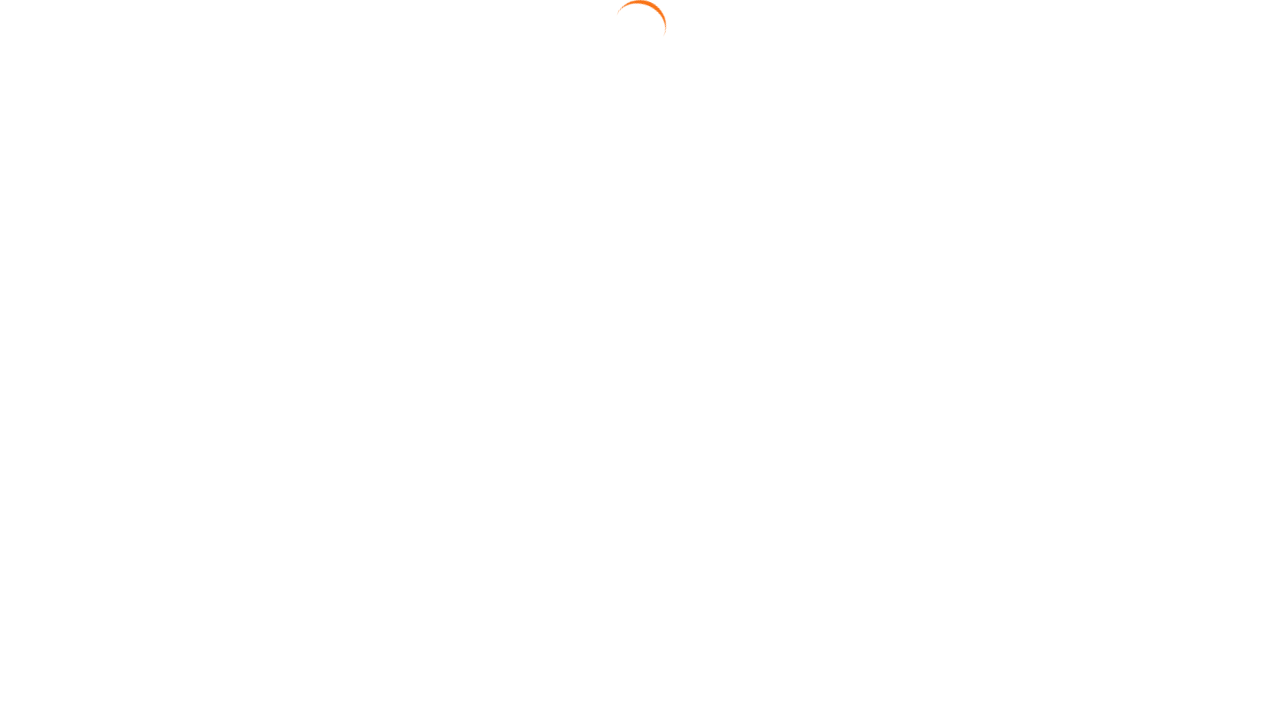

Waited 3 seconds for date picker to be ready
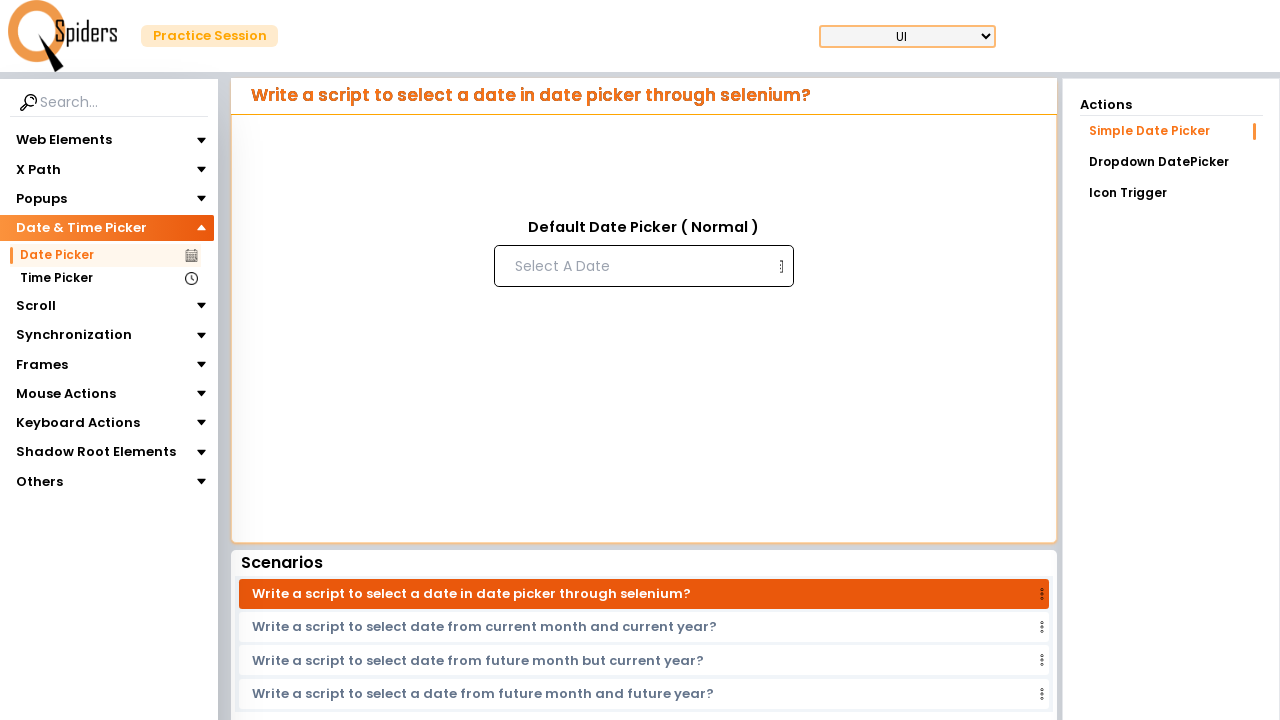

Filled date field with current date: 25/02/2026 on (//input[@type='text'])[1]
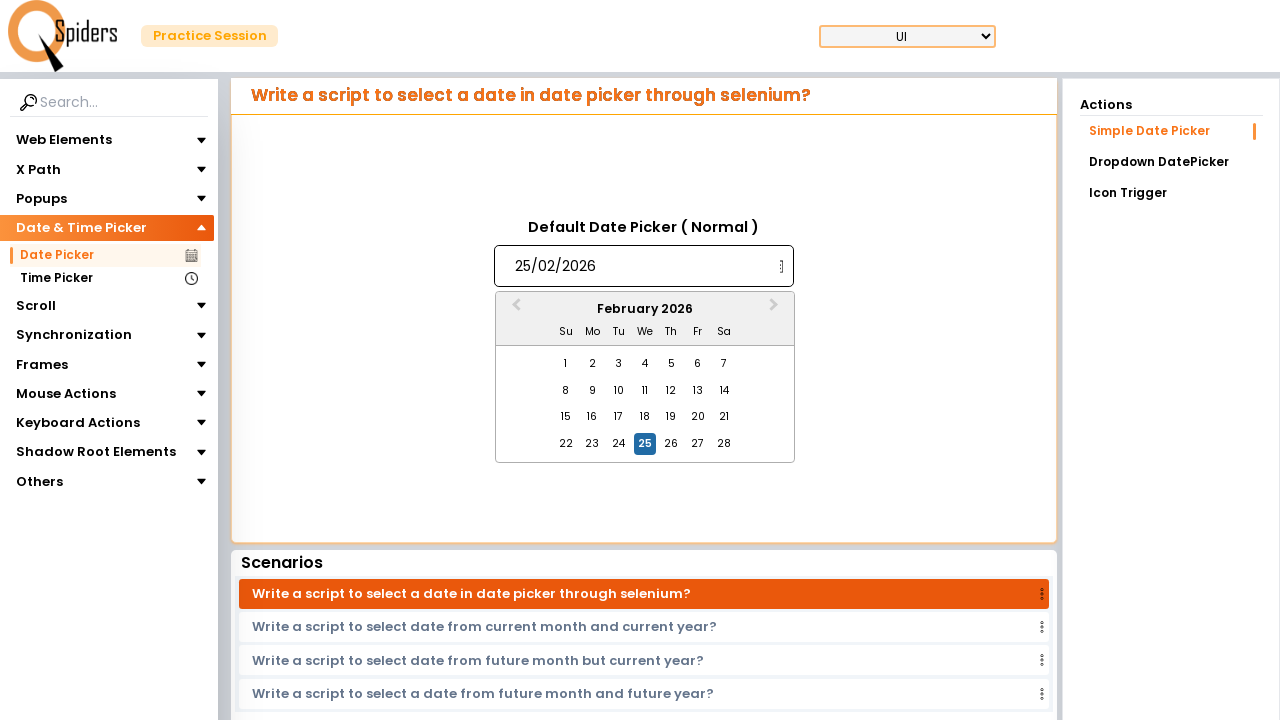

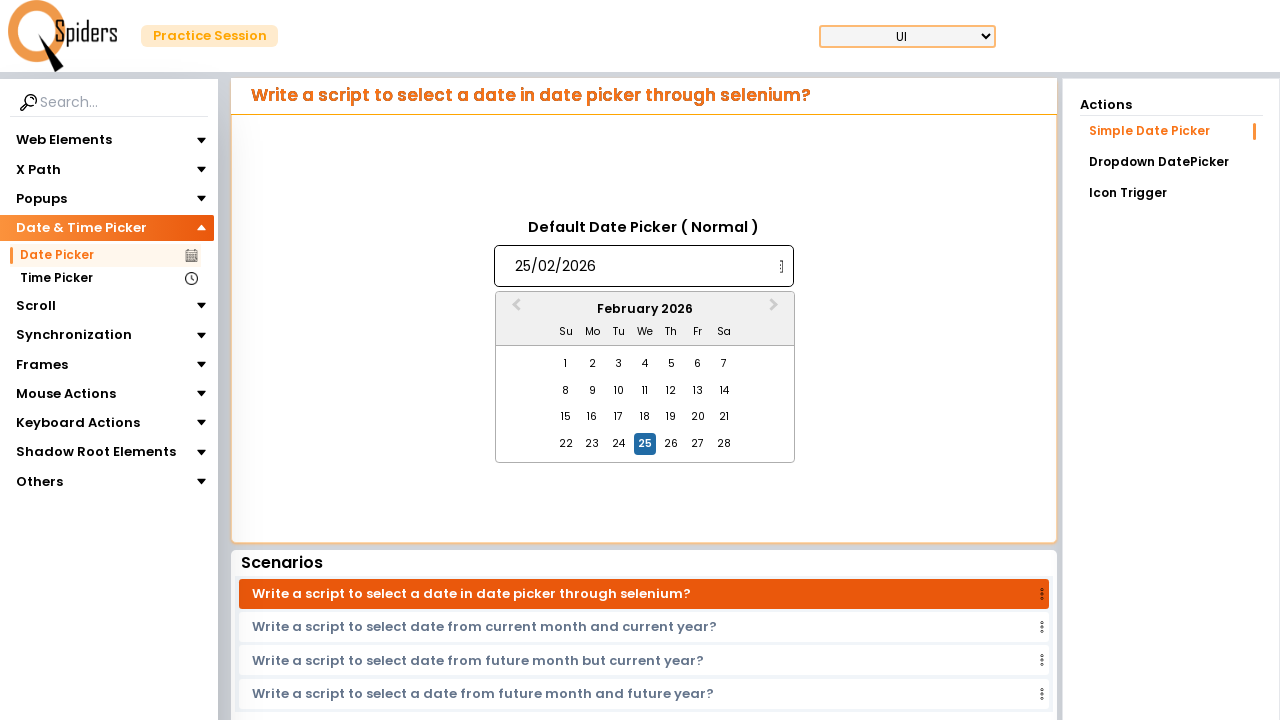